Navigates to Home Depot homepage and verifies the page title matches "The Home Depot"

Starting URL: https://www.homedepot.com/

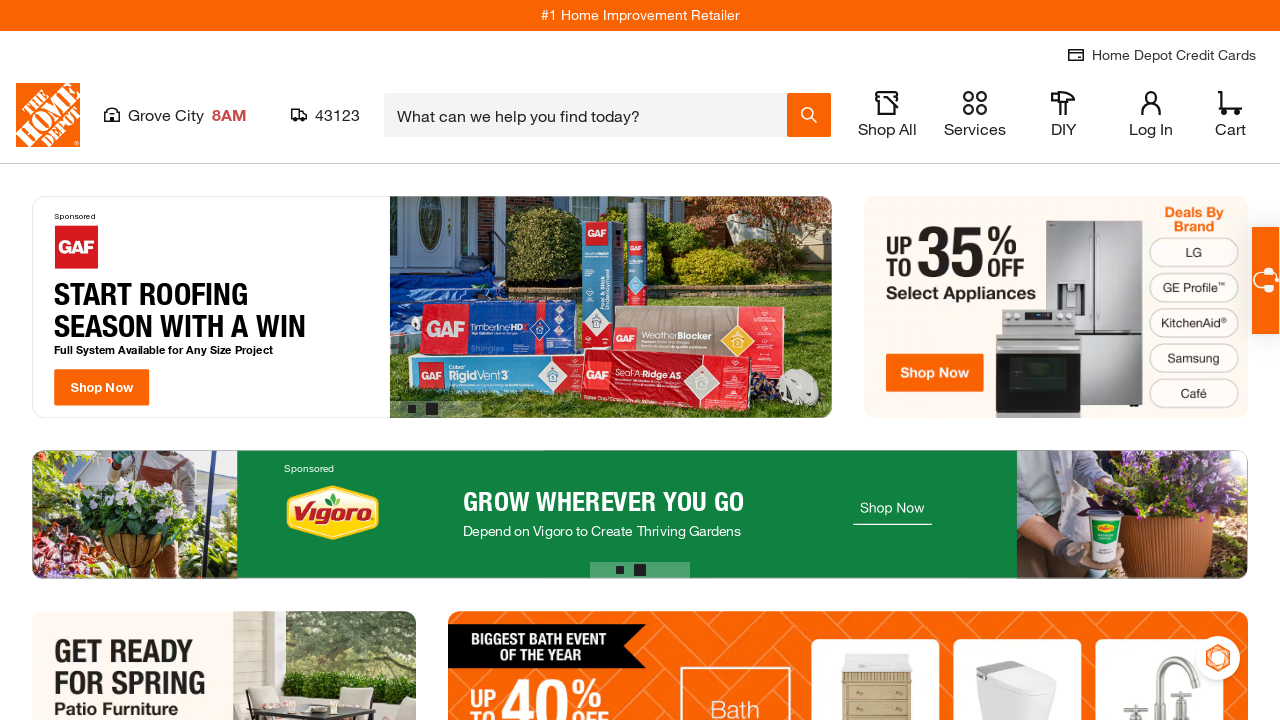

Navigated to Home Depot homepage
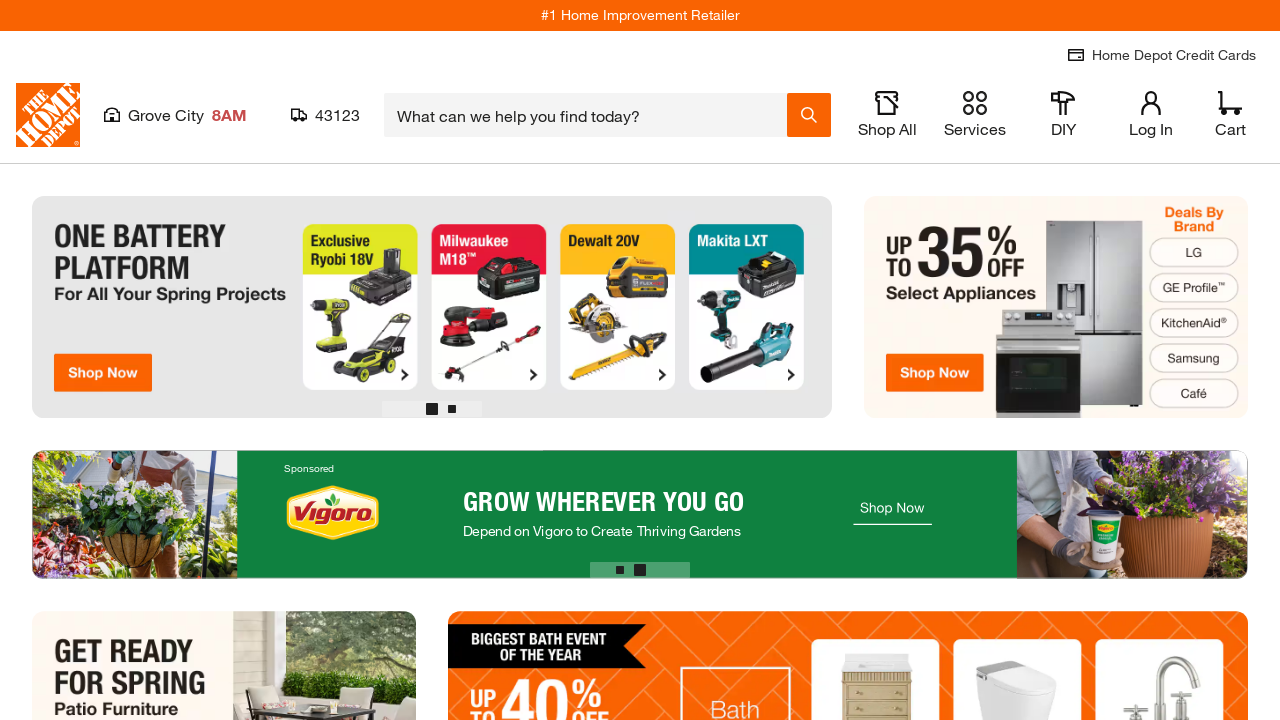

Page loaded and DOM content ready
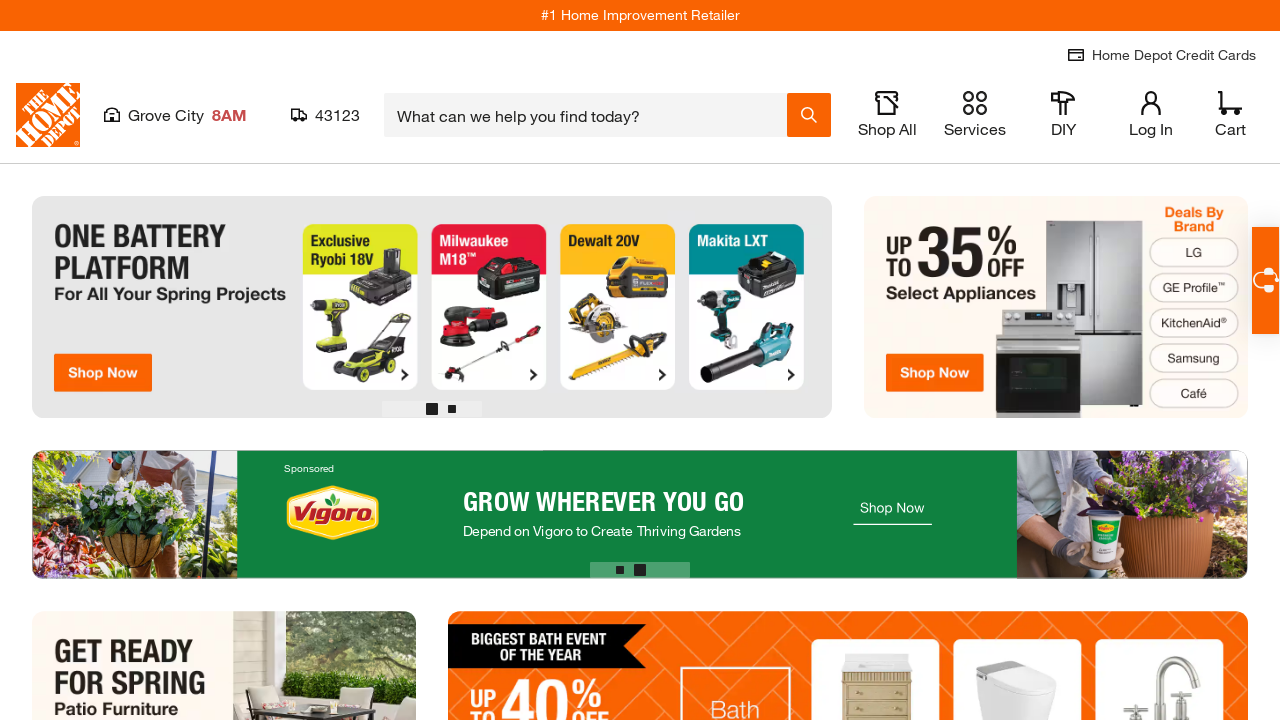

Retrieved page title: 'The Home Depot'
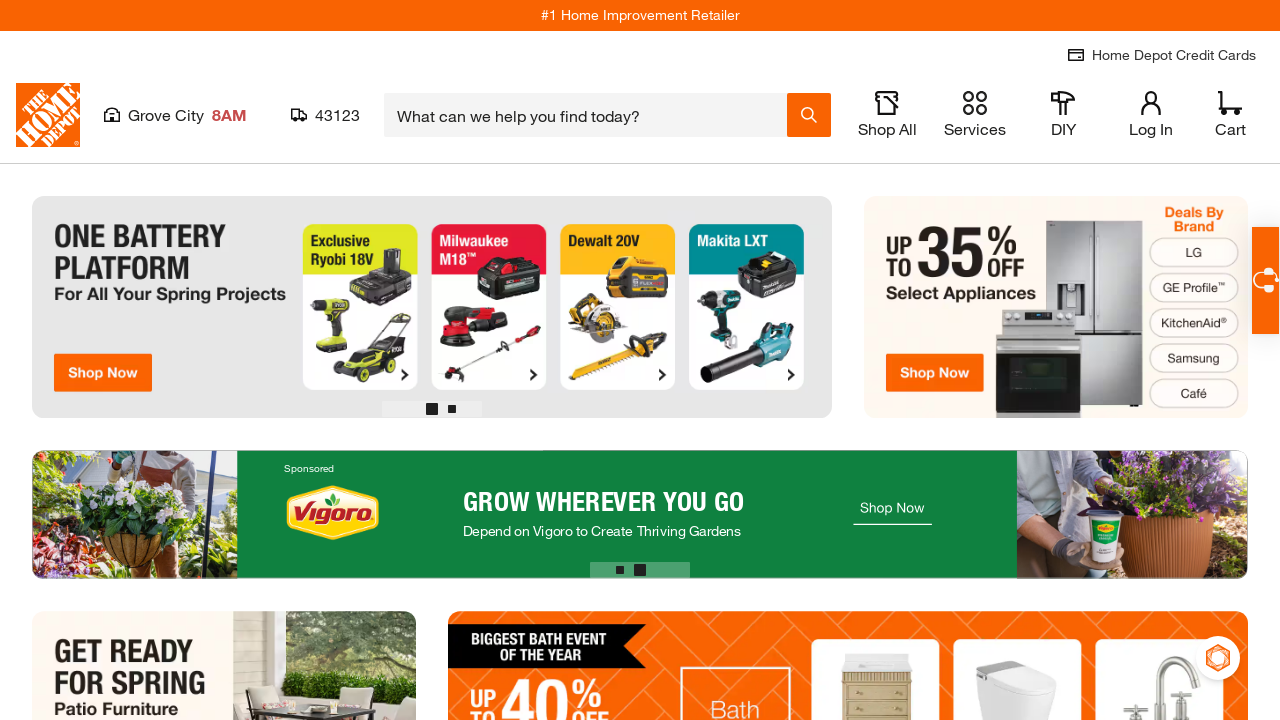

Verified page title matches 'The Home Depot'
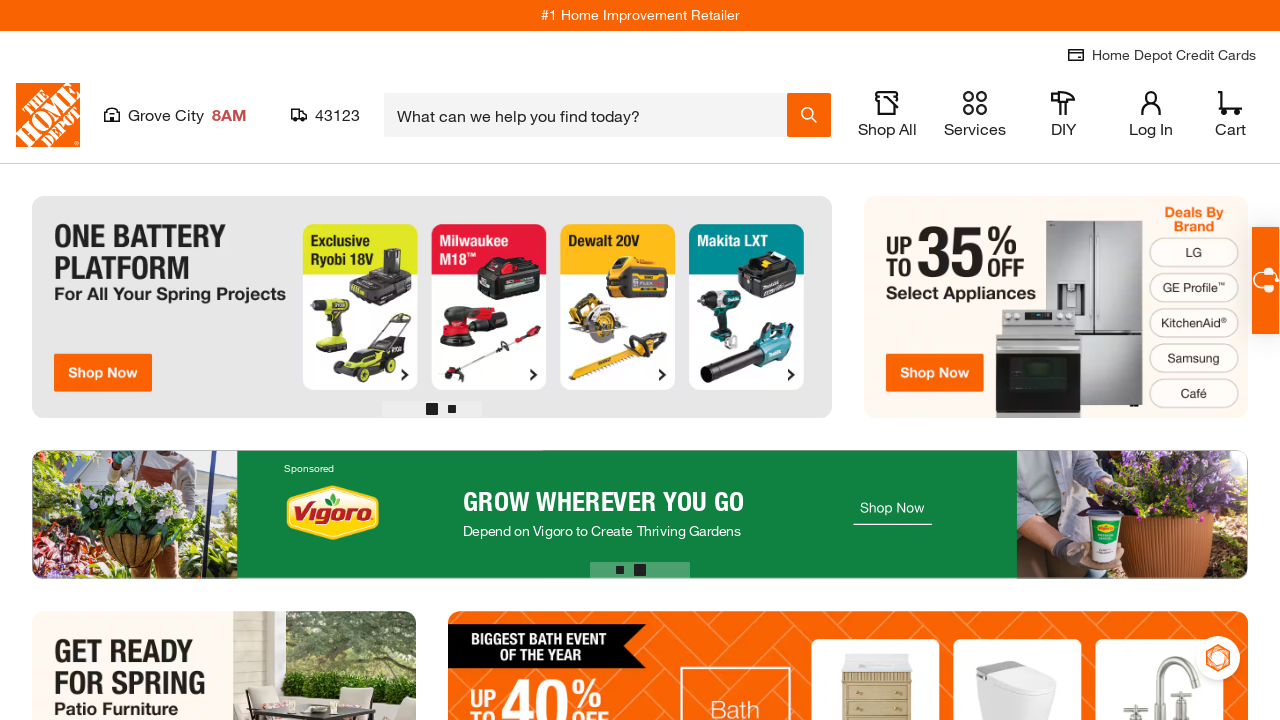

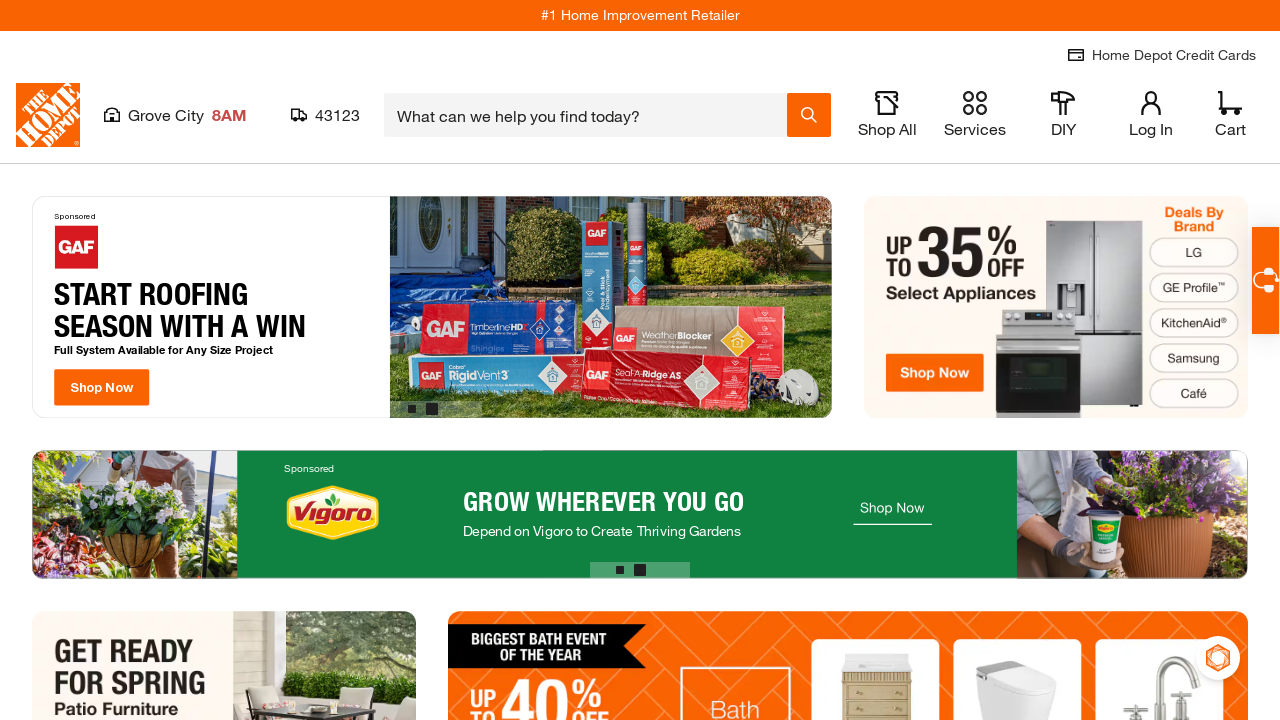